Navigates to Flipkart e-commerce website and verifies the page loads successfully

Starting URL: https://flipkart.com

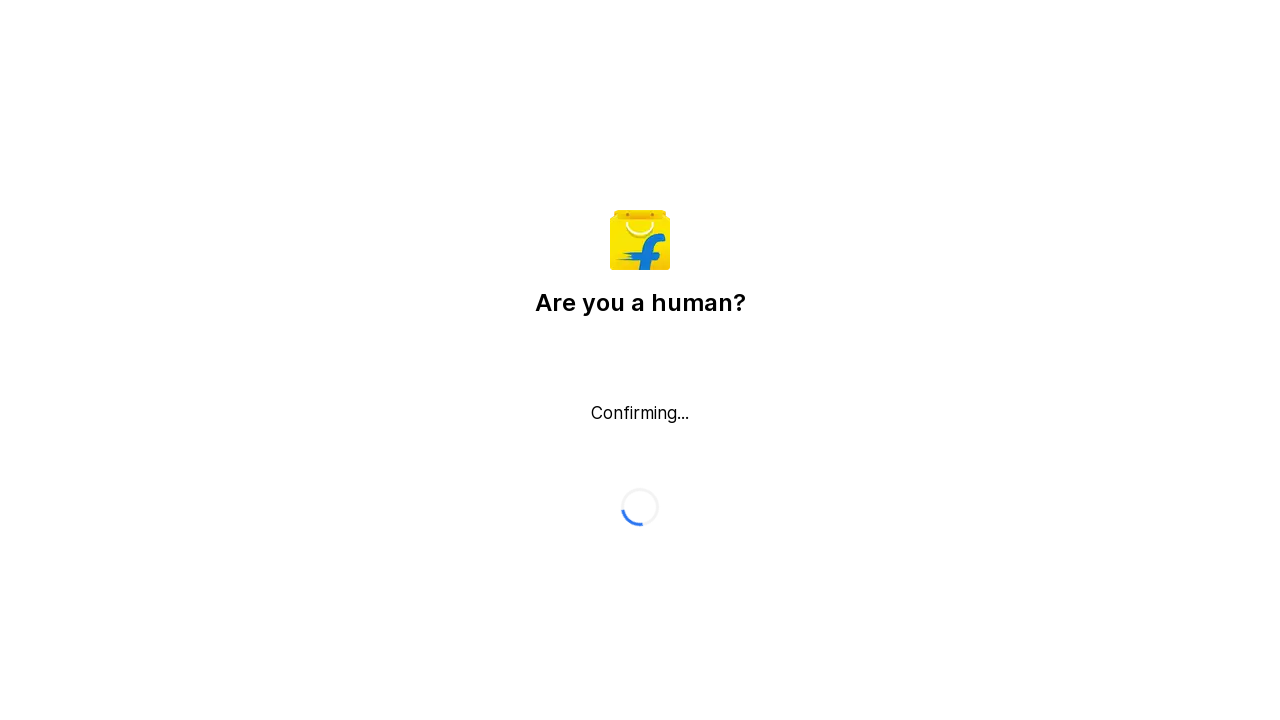

Waited for Flipkart page to load completely (domcontentloaded)
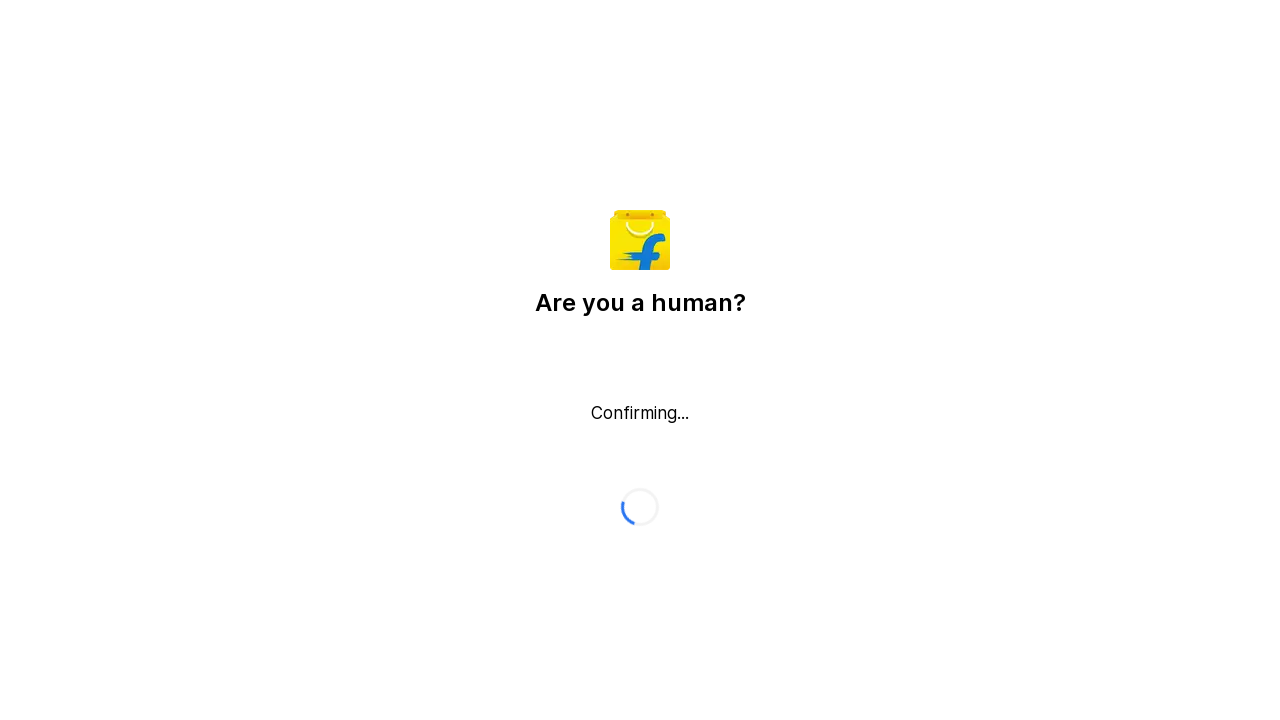

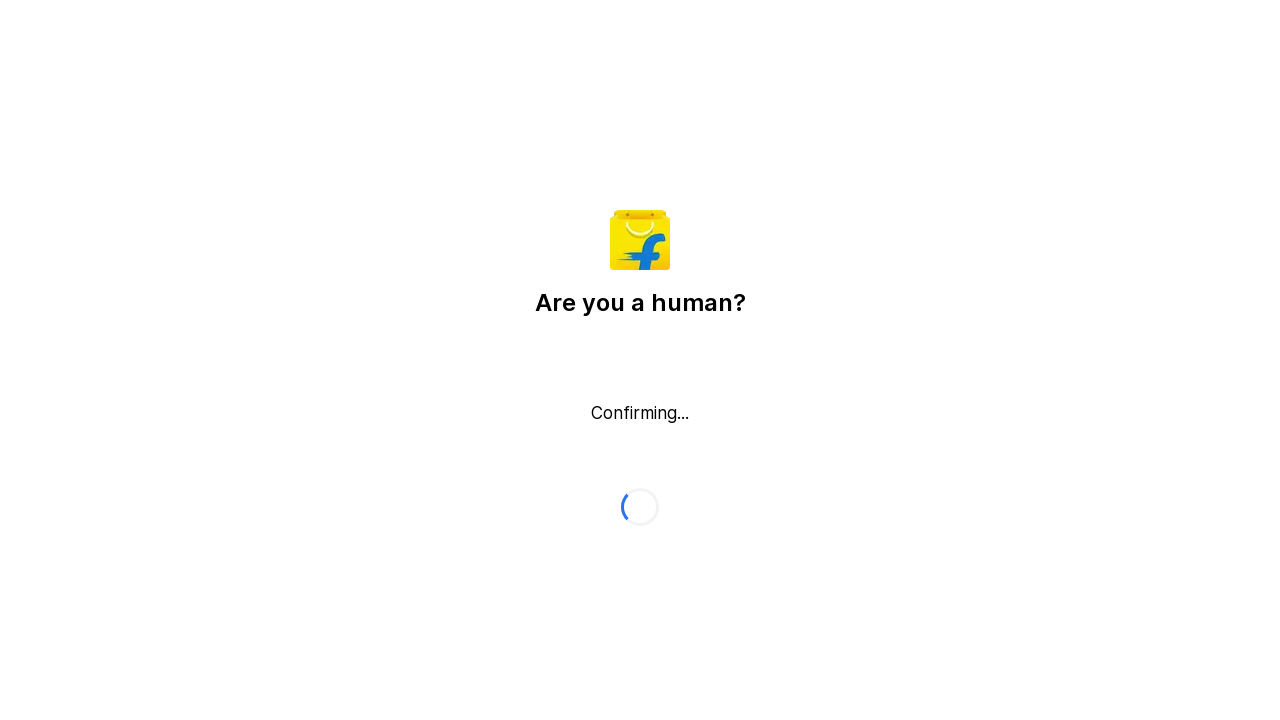